Tests form submission on DemoQA by navigating to the Elements section, filling out a text box form with user information, and submitting it

Starting URL: https://demoqa.com/

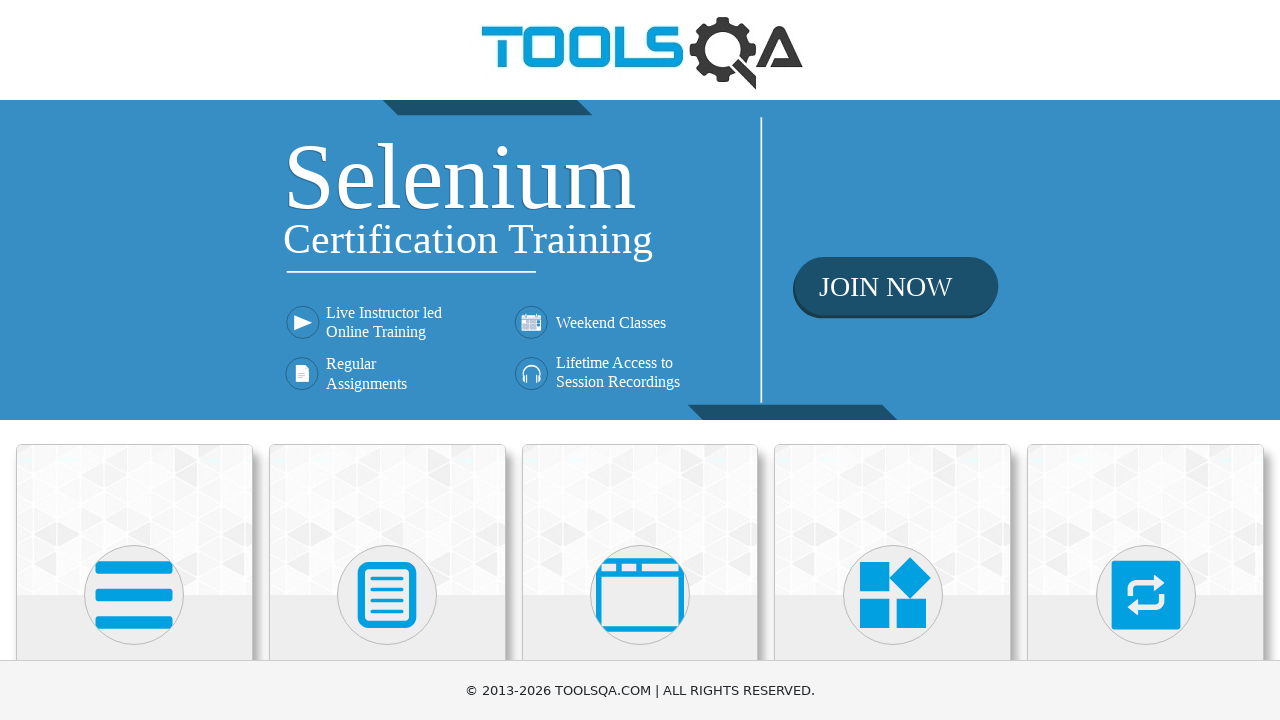

Clicked on Elements box to navigate to Elements section at (134, 595) on xpath=//div[@class='category-cards']//div[1]//div[1]//div[2]//*[name()='svg']
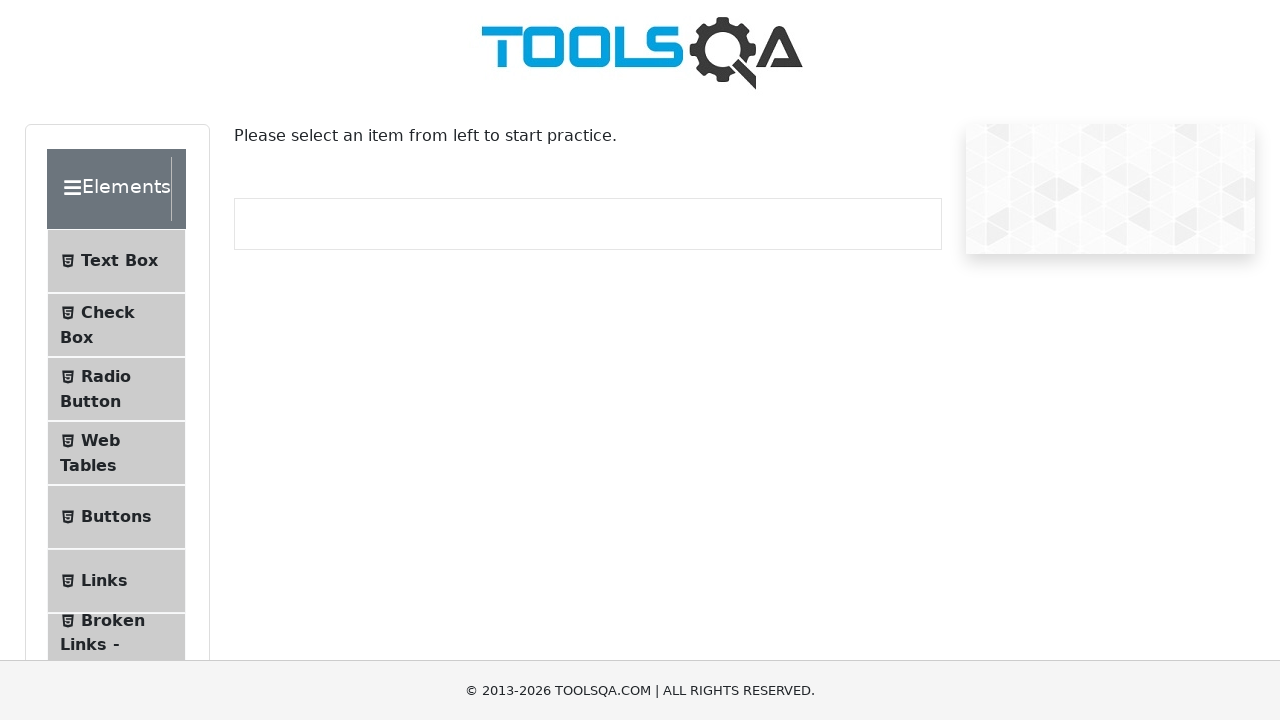

Clicked on Text Box option in the sidebar at (116, 261) on (//li[@id='item-0'])[1]
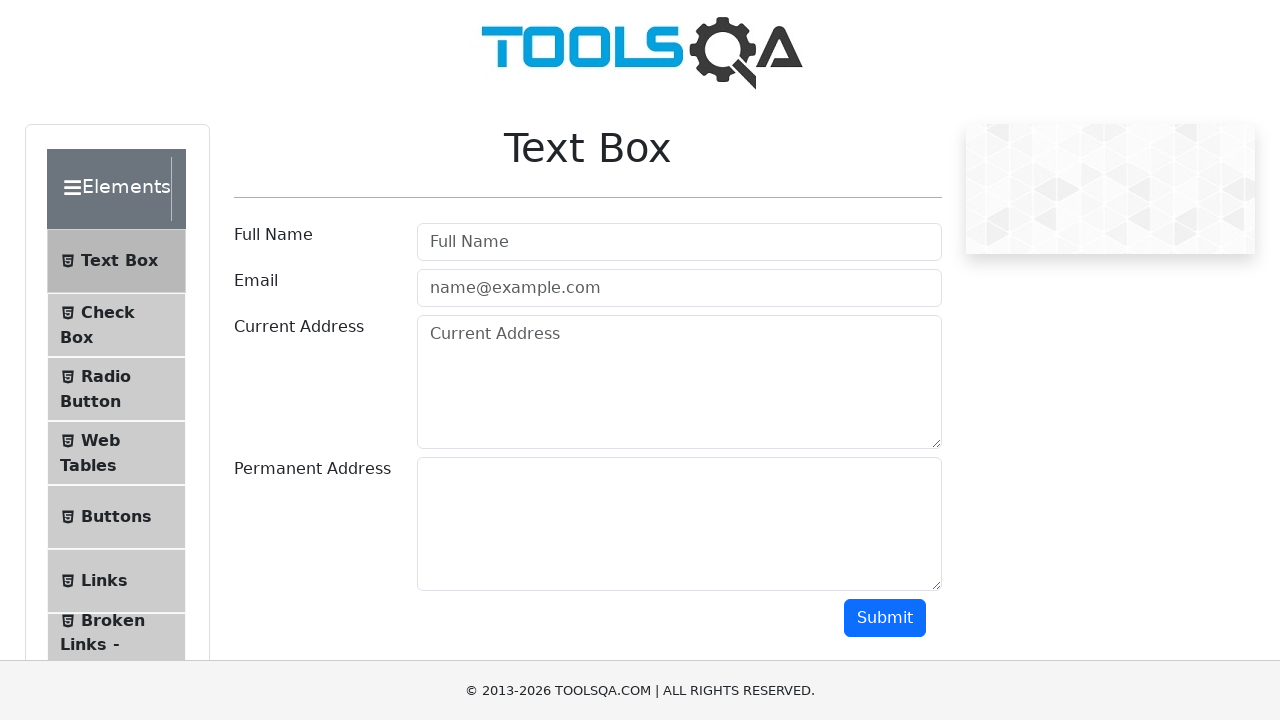

Filled in the full name field with 'Andy Sherpa' on #userName
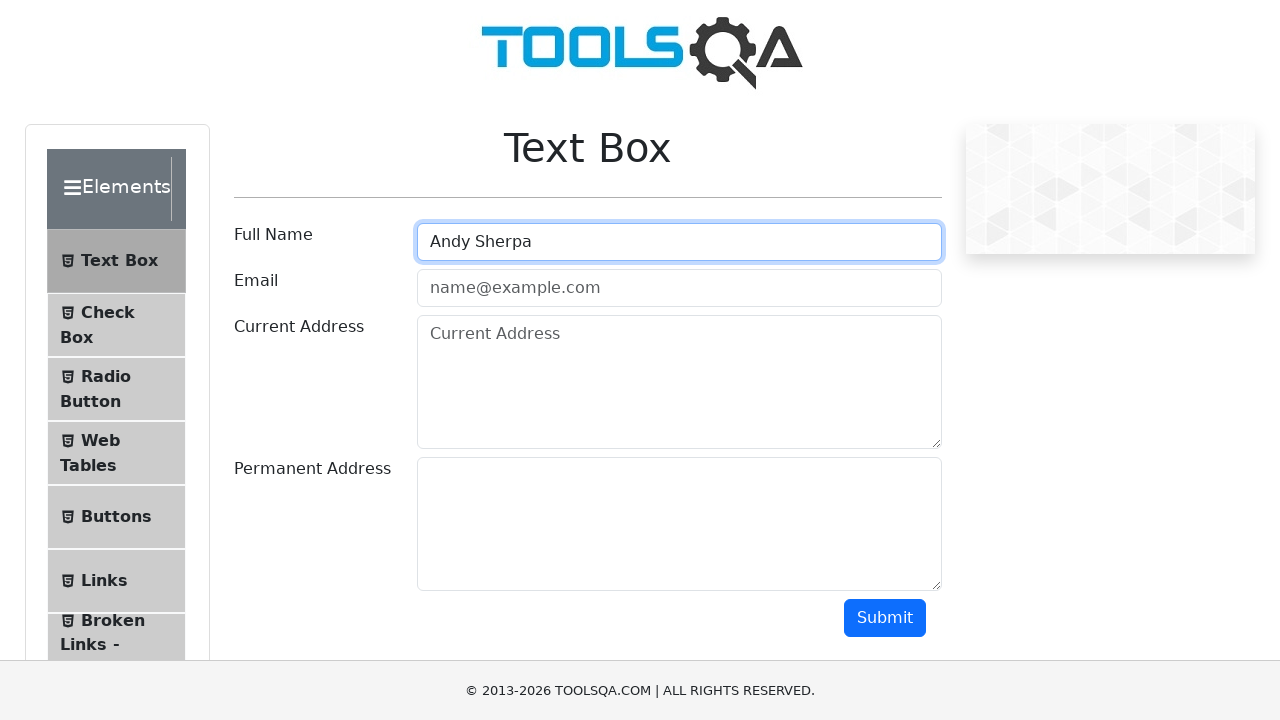

Filled in the email field with 'johndoe@example.com' on #userEmail
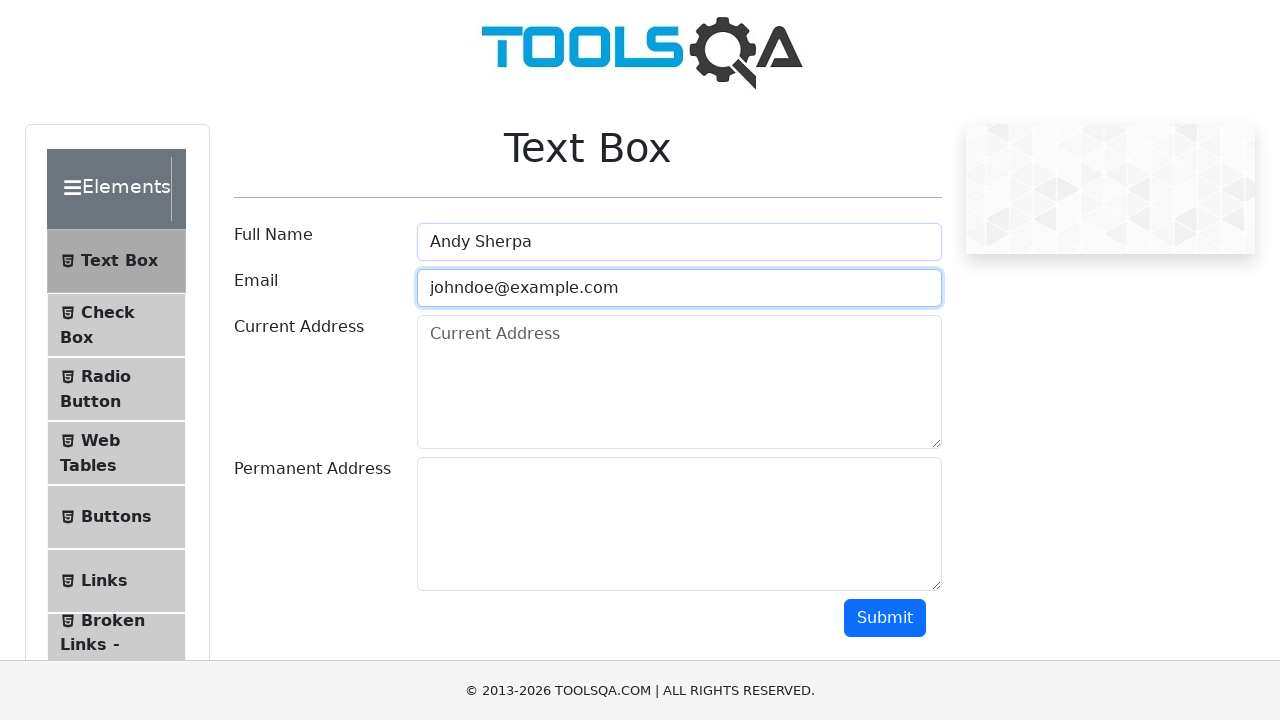

Filled in the current address field with '123 Main St, New York, NY' on #currentAddress
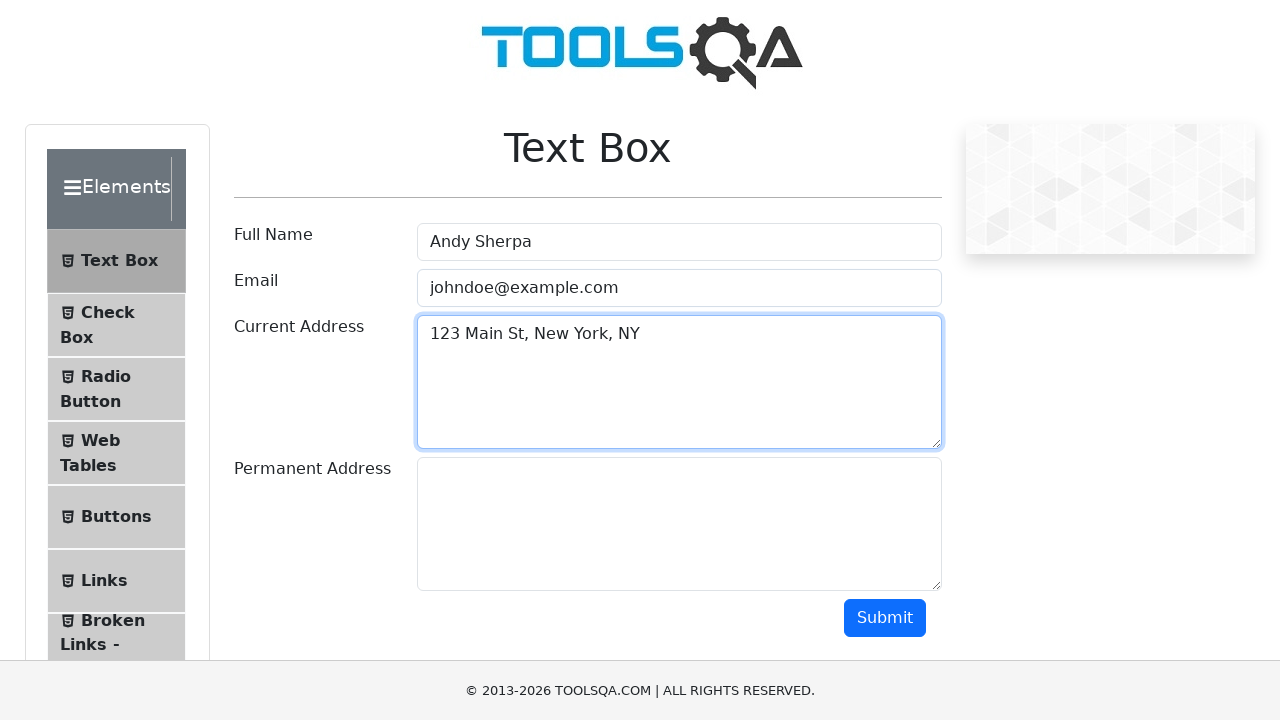

Filled in the permanent address field with '456 Main St, Los Angeles, CA' on #permanentAddress
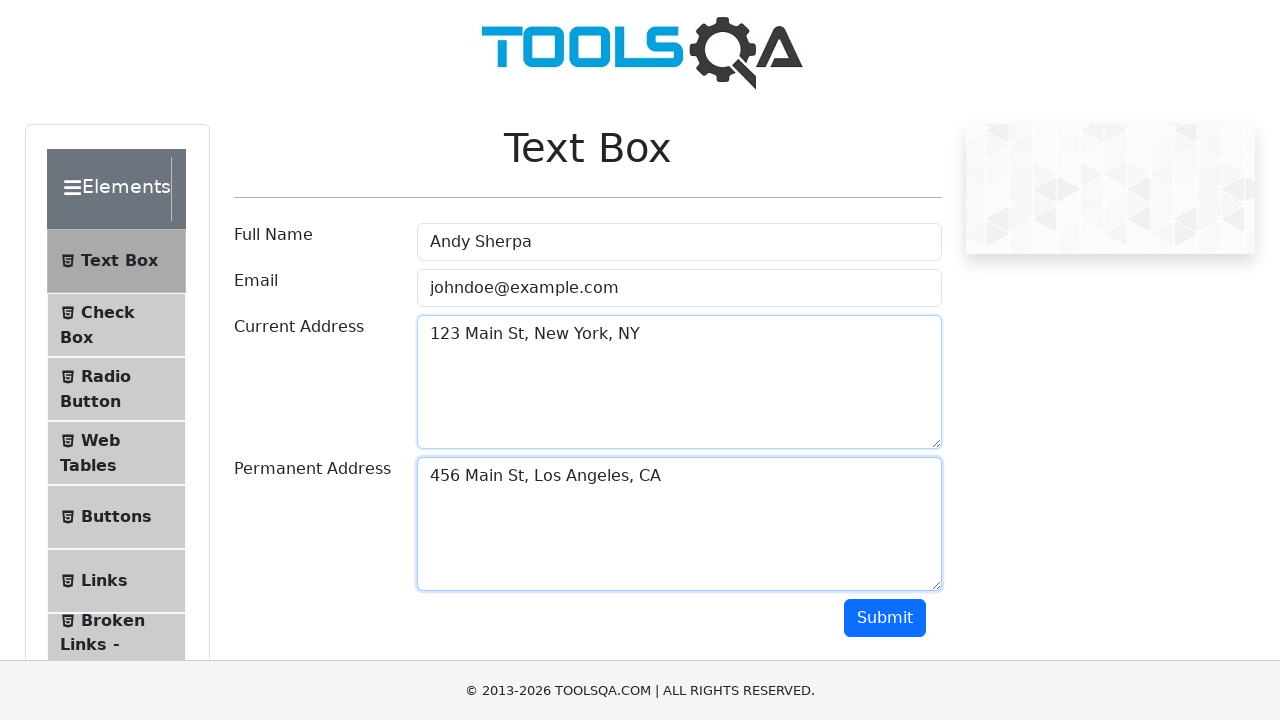

Clicked the submit button to submit the form at (885, 618) on #submit
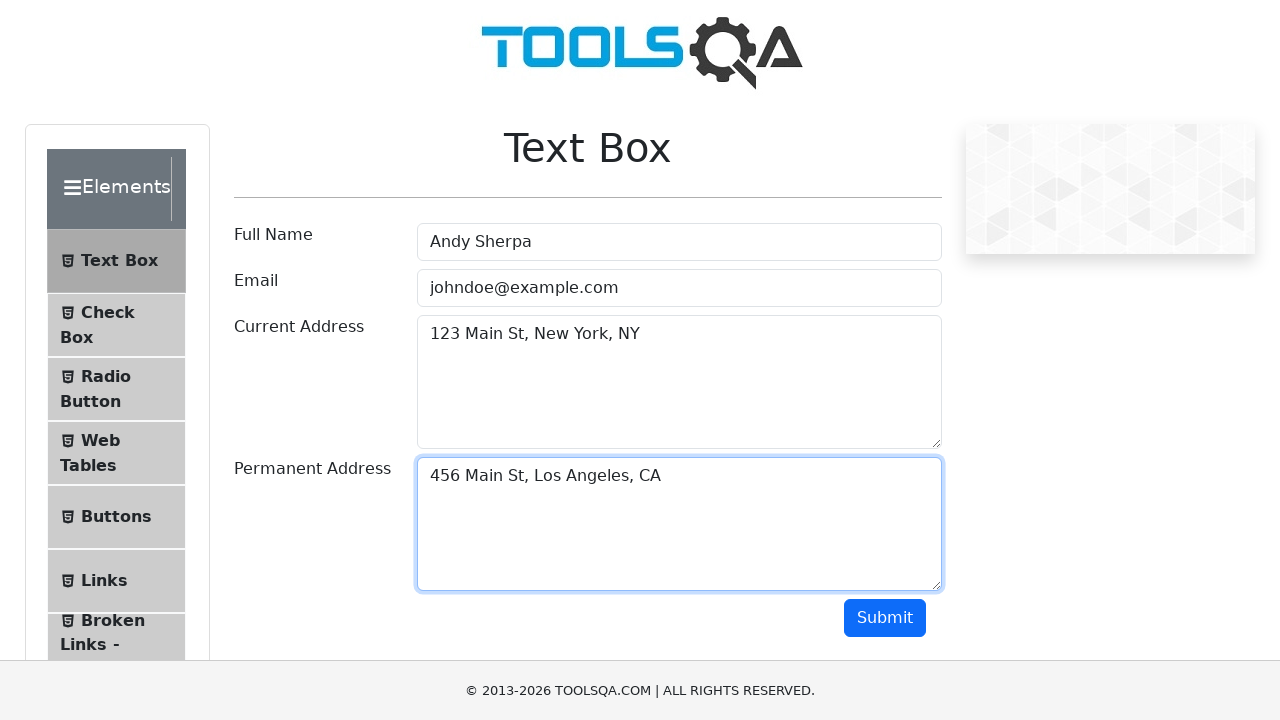

Form submission completed and success message appeared
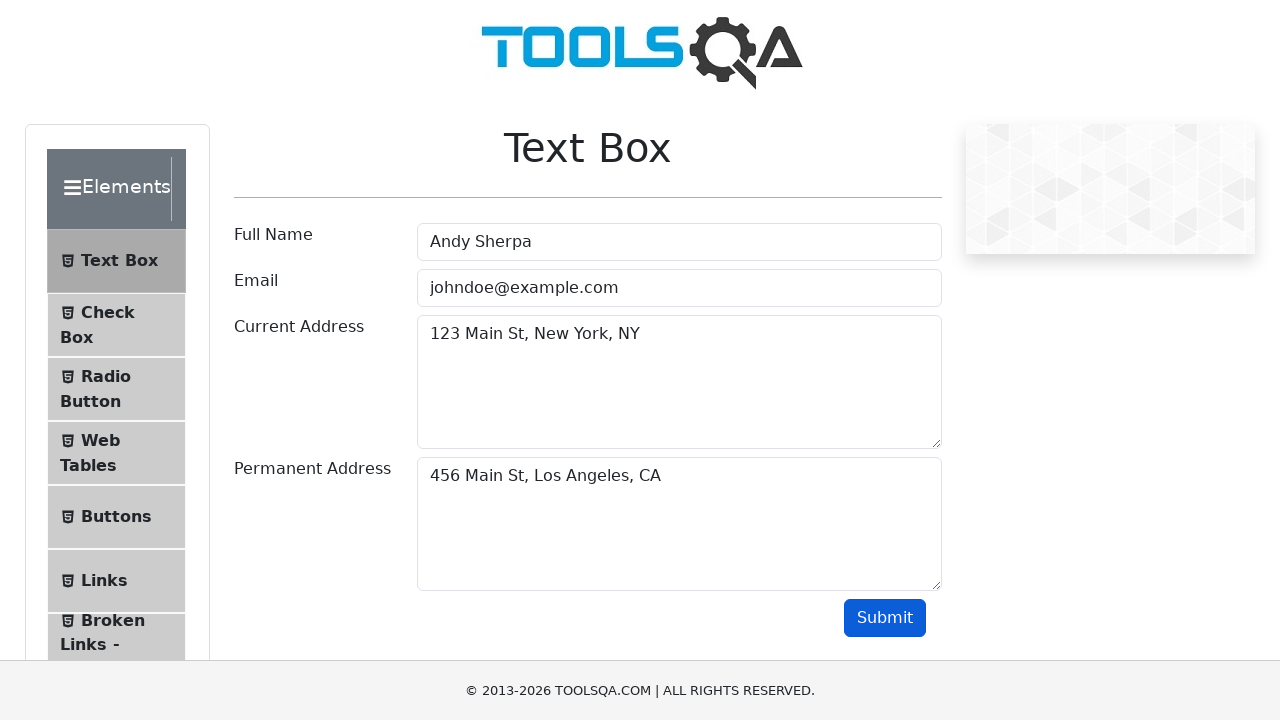

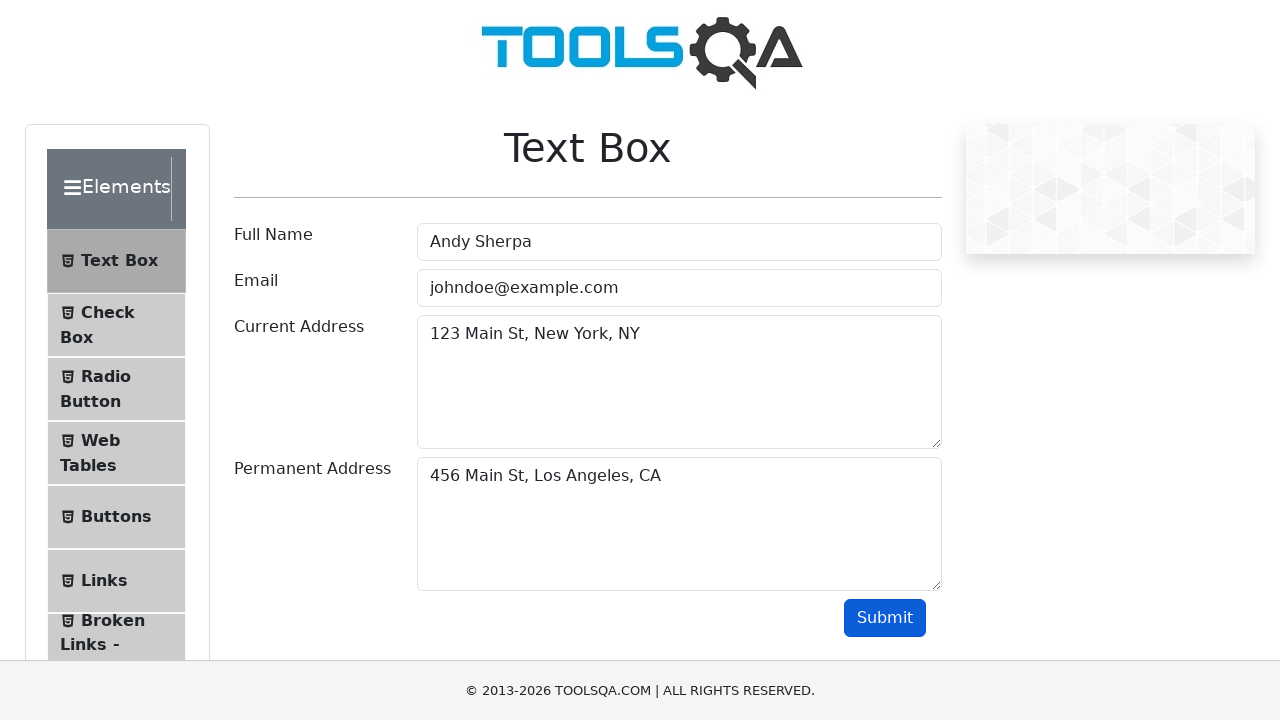